Tests WebDriver scope by finding links within specific page sections, opening multiple links in new tabs using keyboard shortcuts, and switching between the opened tabs

Starting URL: https://rahulshettyacademy.com/AutomationPractice/

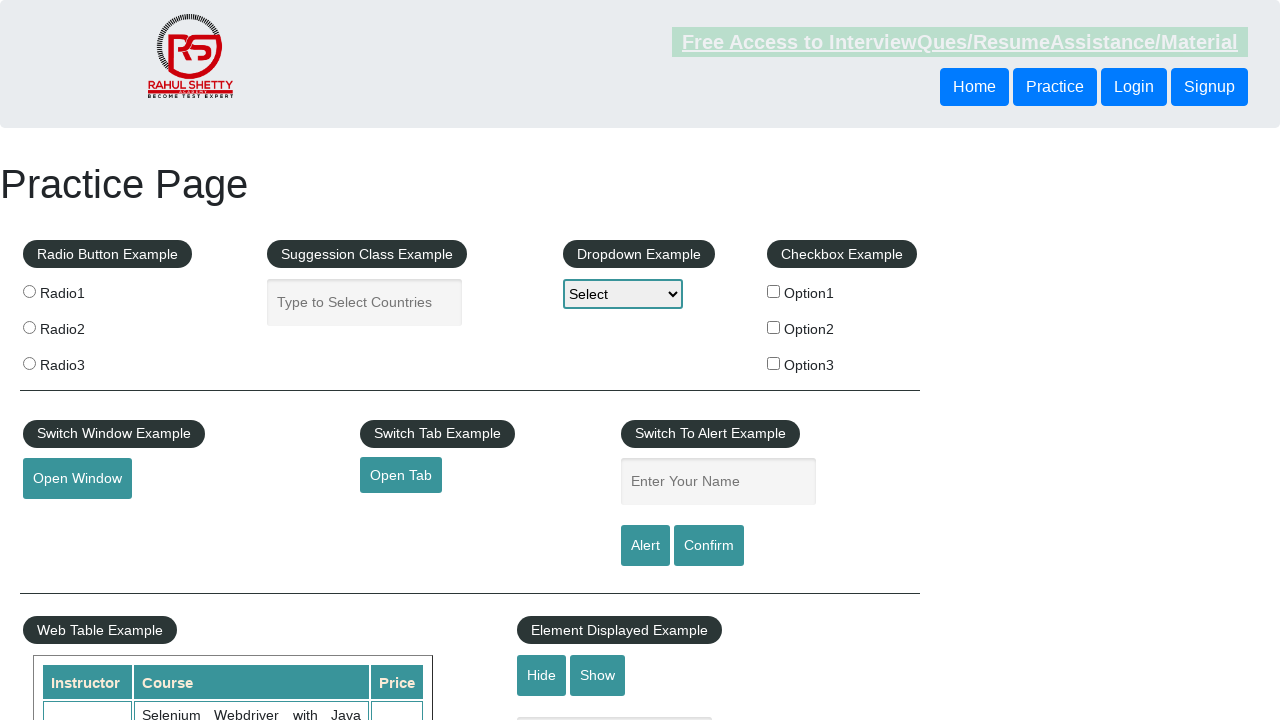

Counted all links on the page
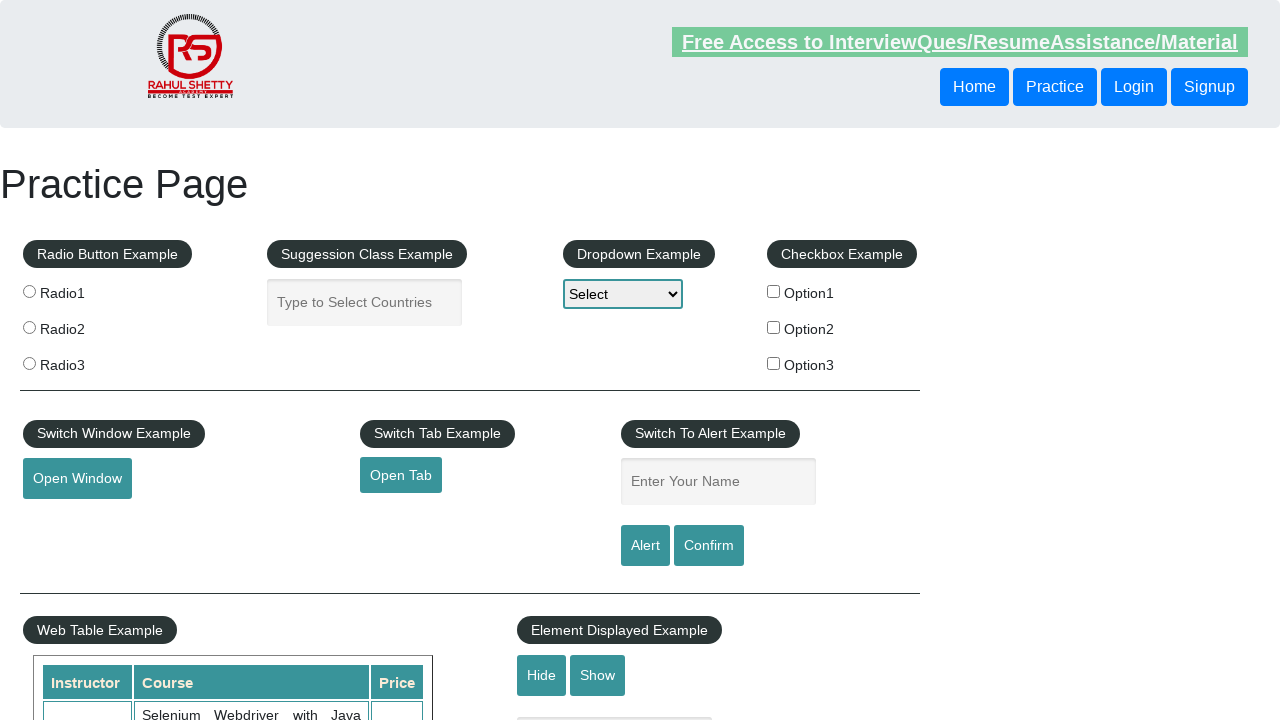

Located footer section with ID #gf-BIG
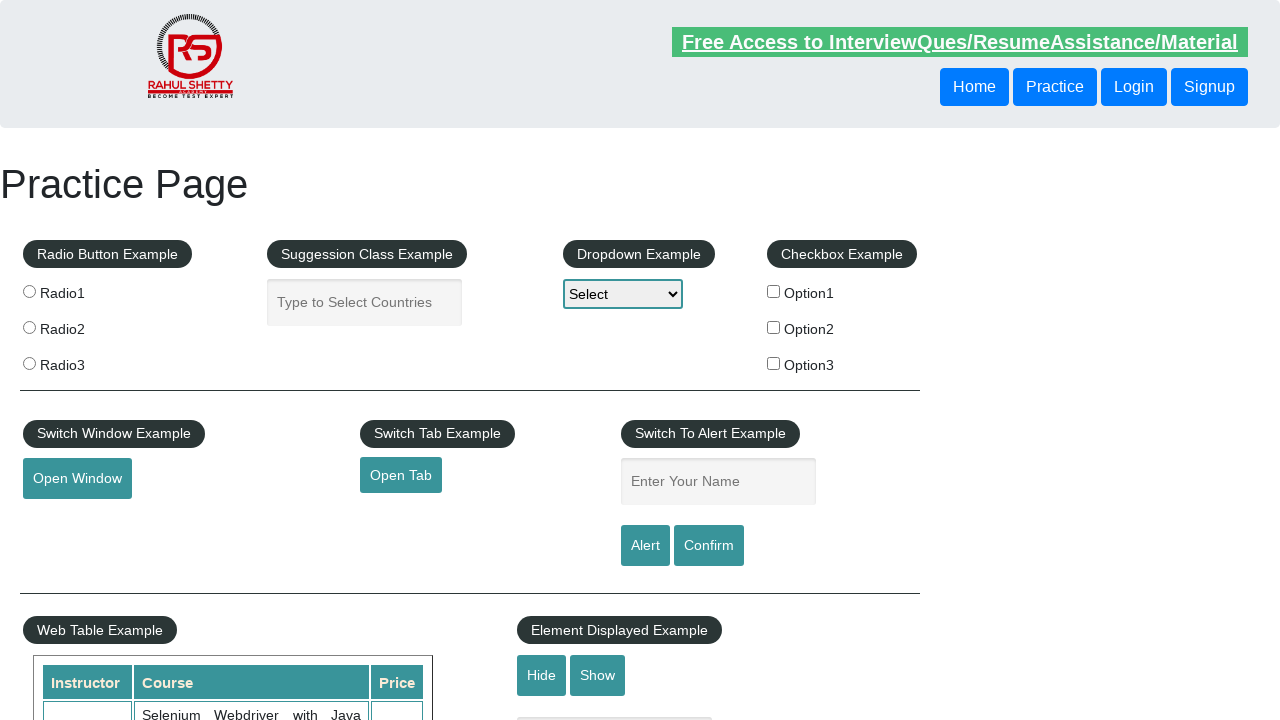

Counted links in footer section
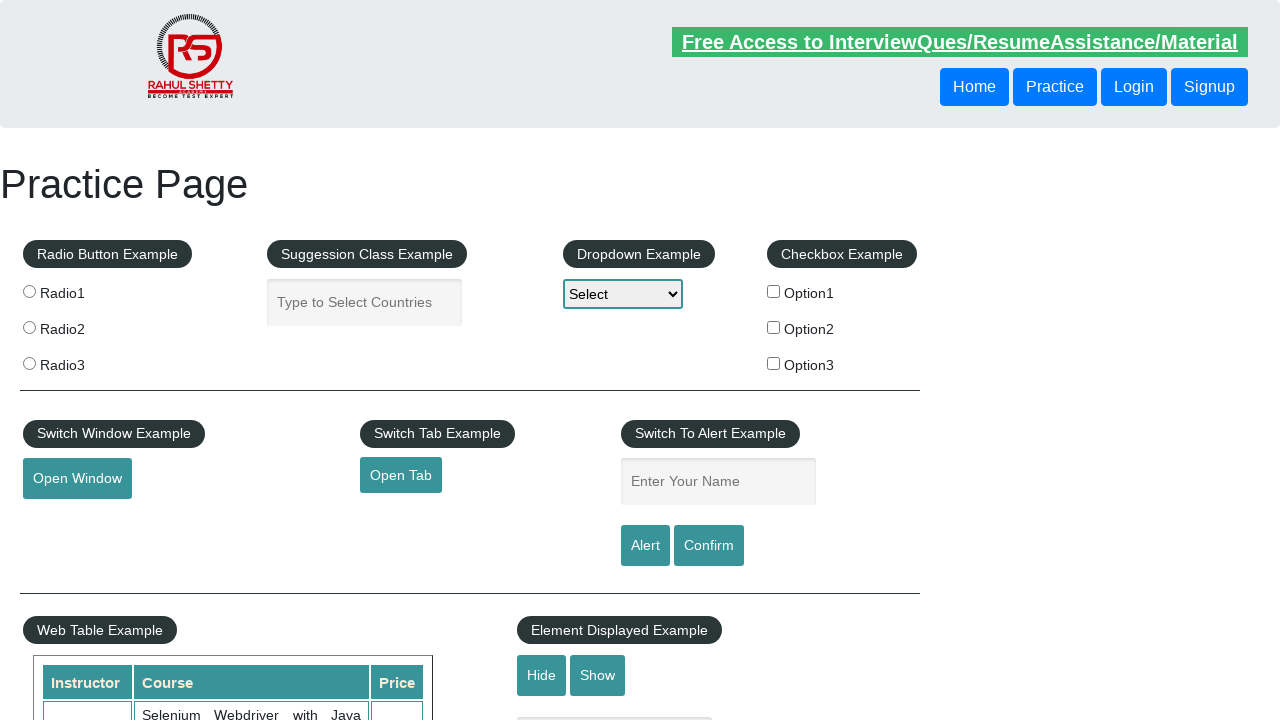

Located first column section in footer
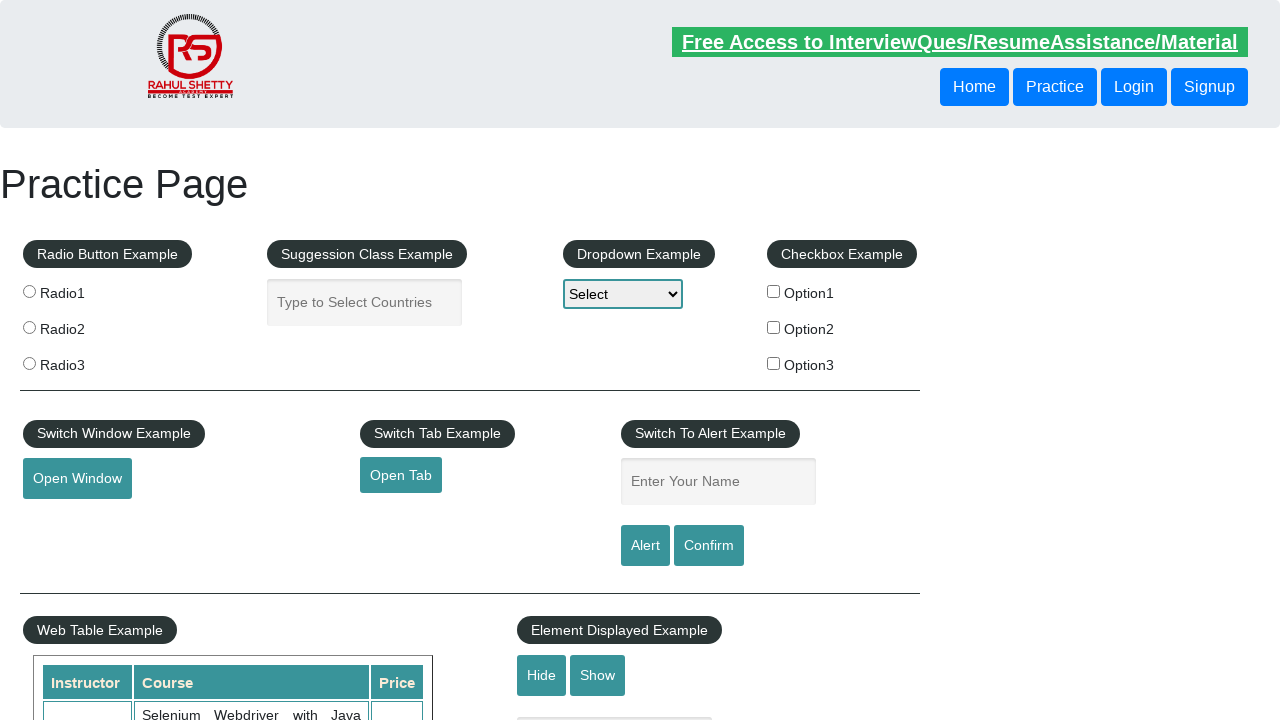

Counted links in first column of footer
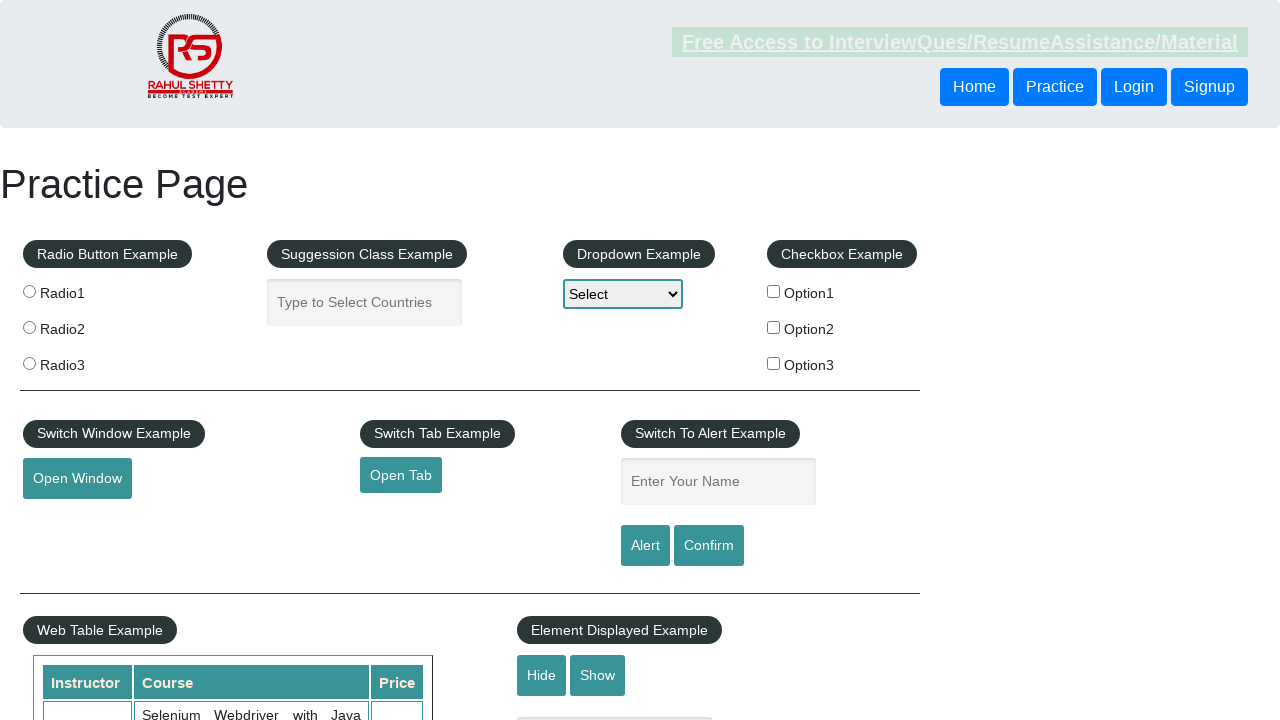

Opened link 1 in new tab using Ctrl+Click at (68, 520) on xpath=//td[1]/ul >> a >> nth=1
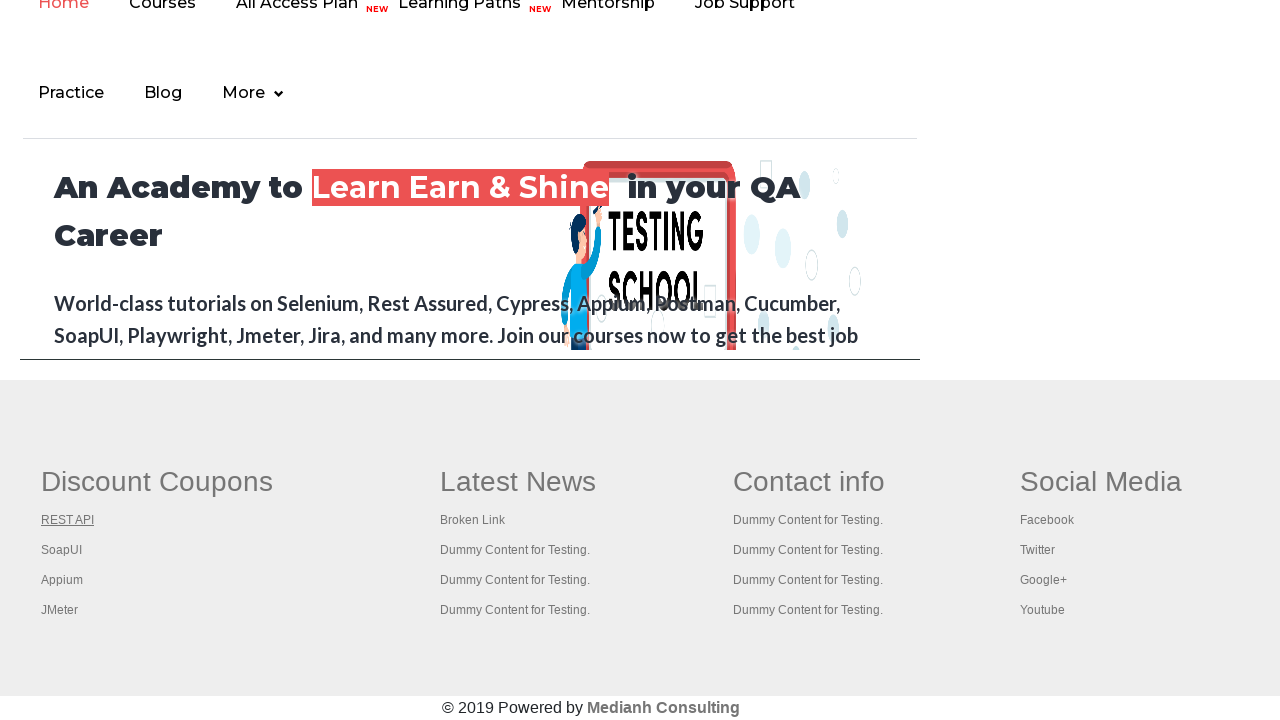

Waited 1000ms after opening link 1
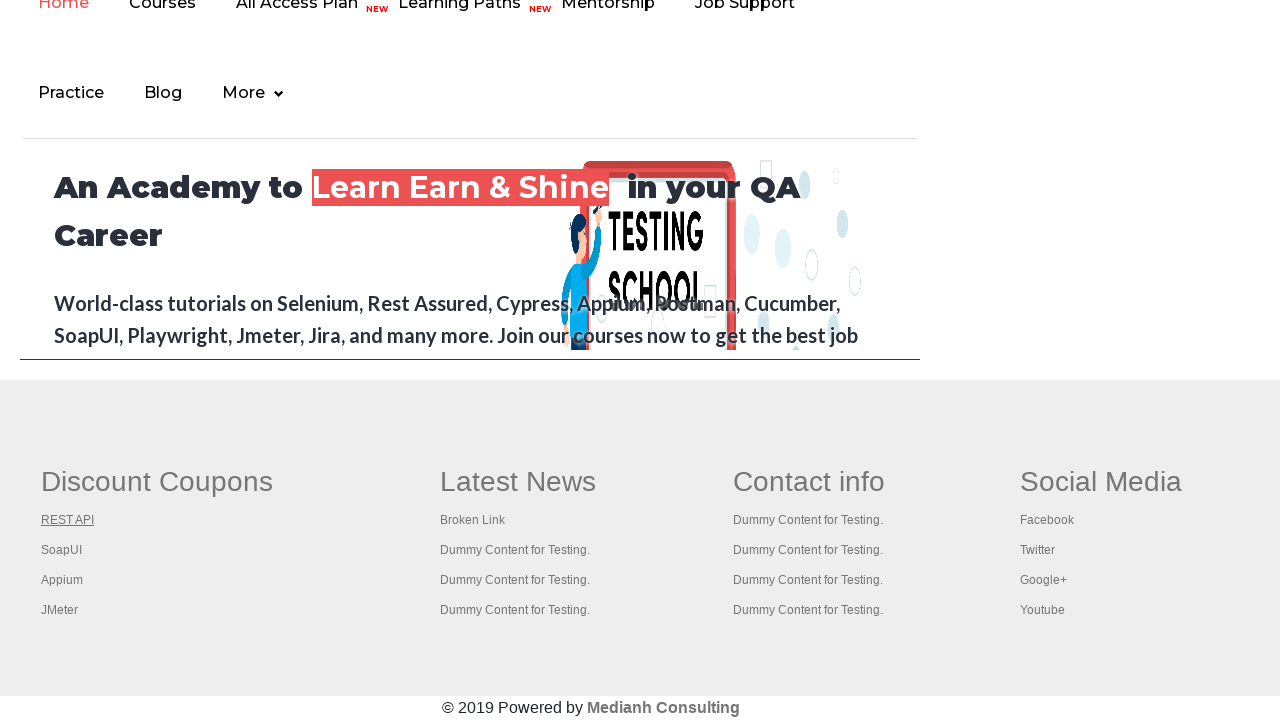

Opened link 2 in new tab using Ctrl+Click at (62, 550) on xpath=//td[1]/ul >> a >> nth=2
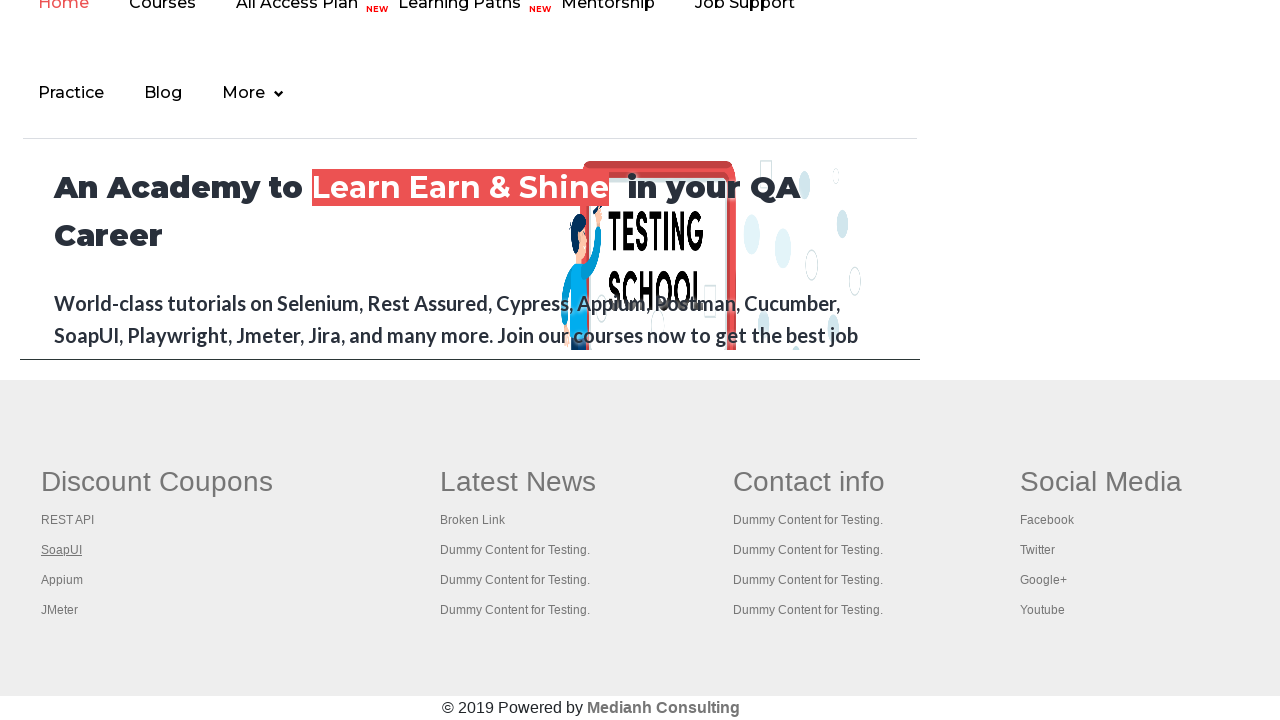

Waited 1000ms after opening link 2
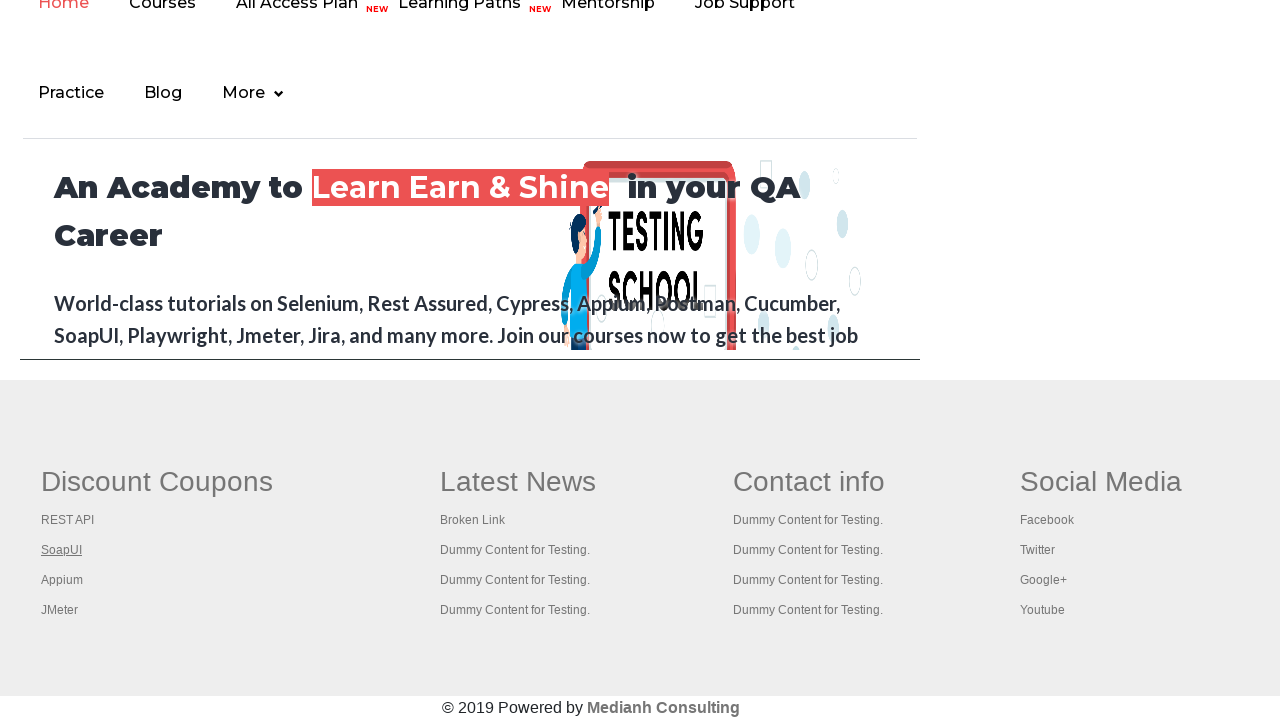

Opened link 3 in new tab using Ctrl+Click at (62, 580) on xpath=//td[1]/ul >> a >> nth=3
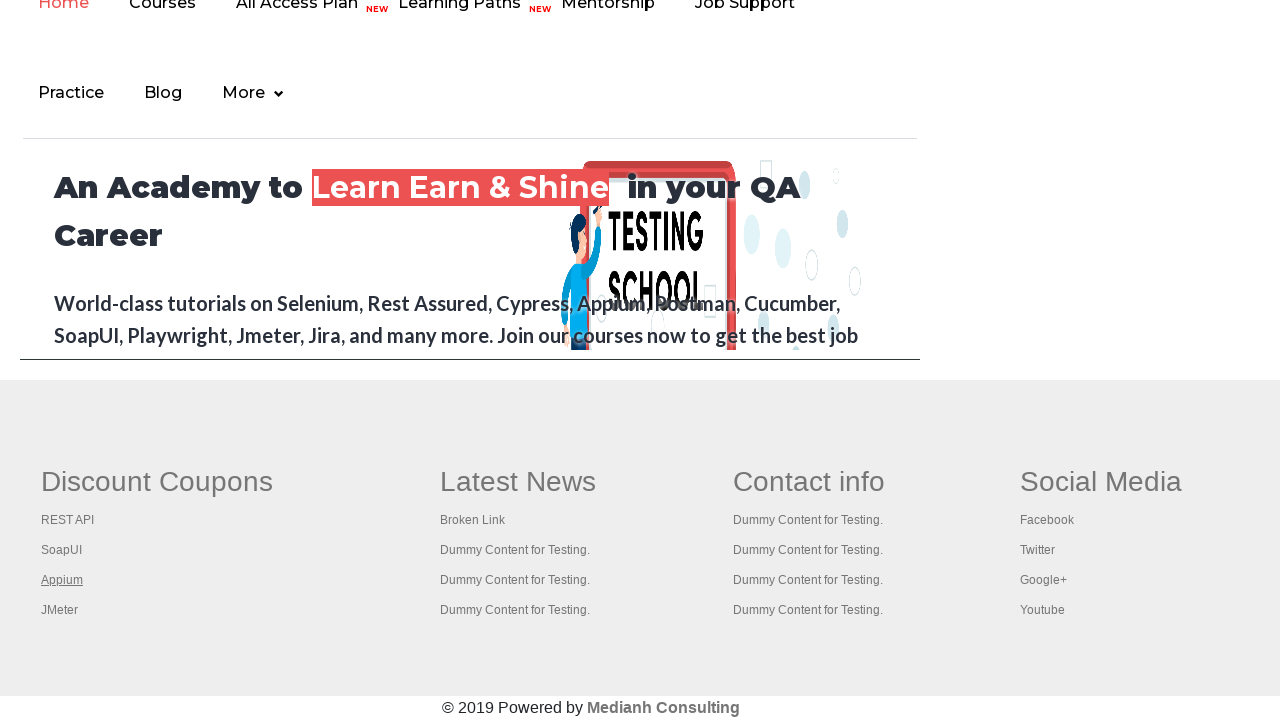

Waited 1000ms after opening link 3
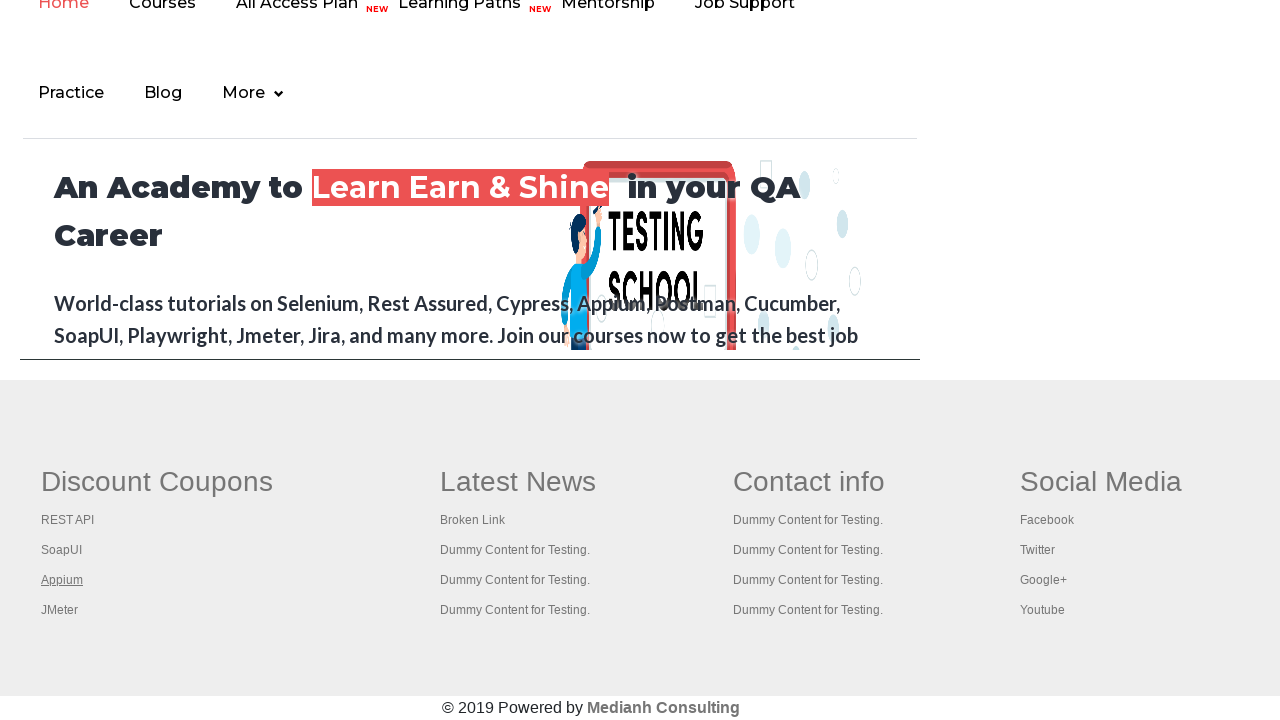

Opened link 4 in new tab using Ctrl+Click at (60, 610) on xpath=//td[1]/ul >> a >> nth=4
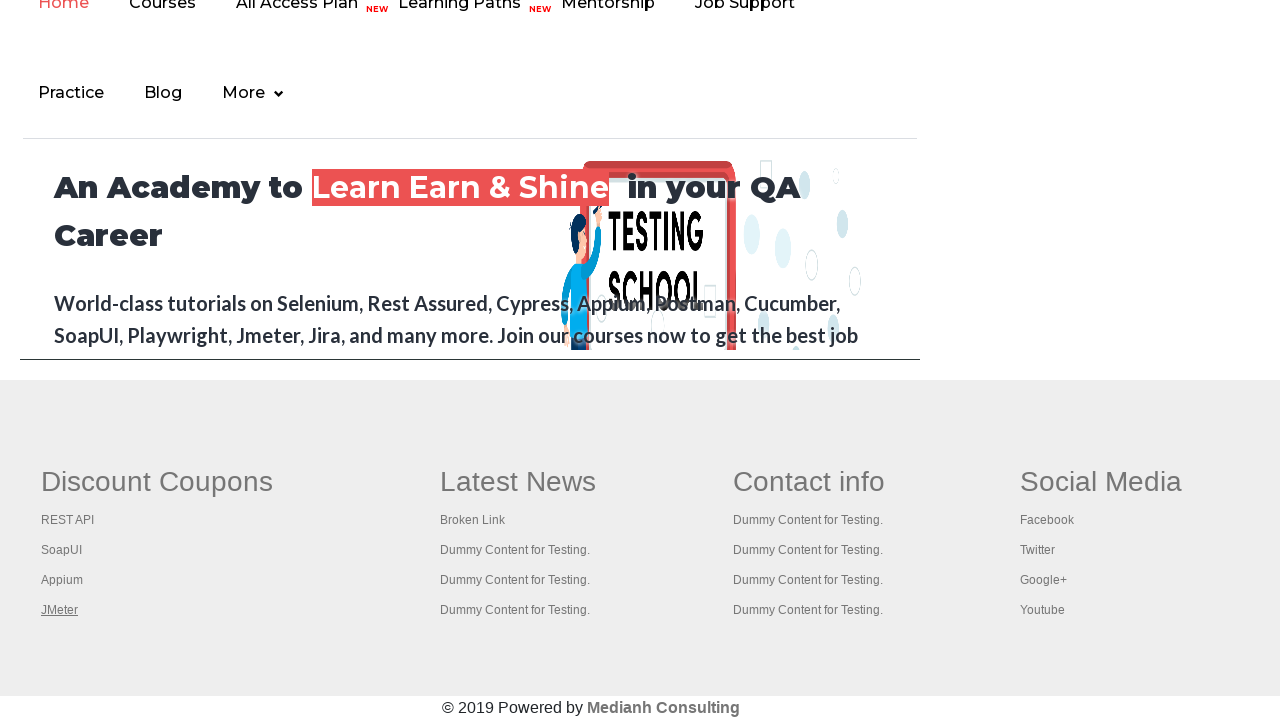

Waited 1000ms after opening link 4
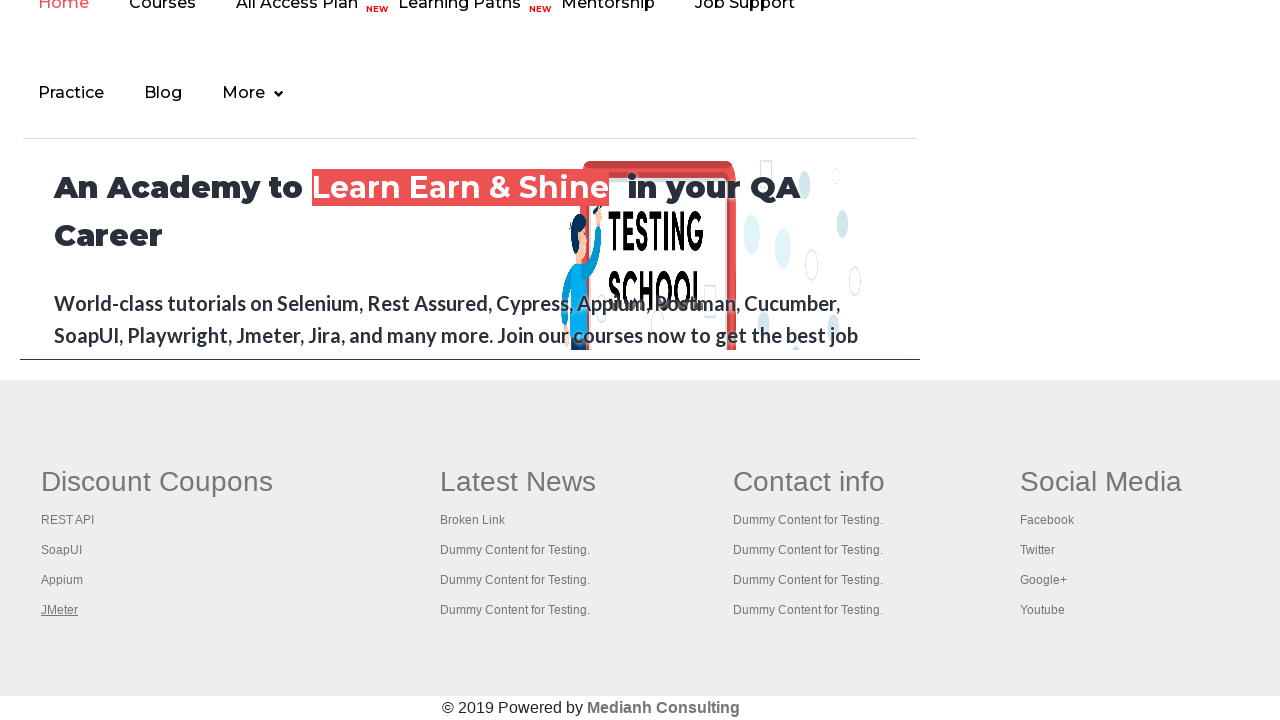

Retrieved all pages/tabs from context (total: 5)
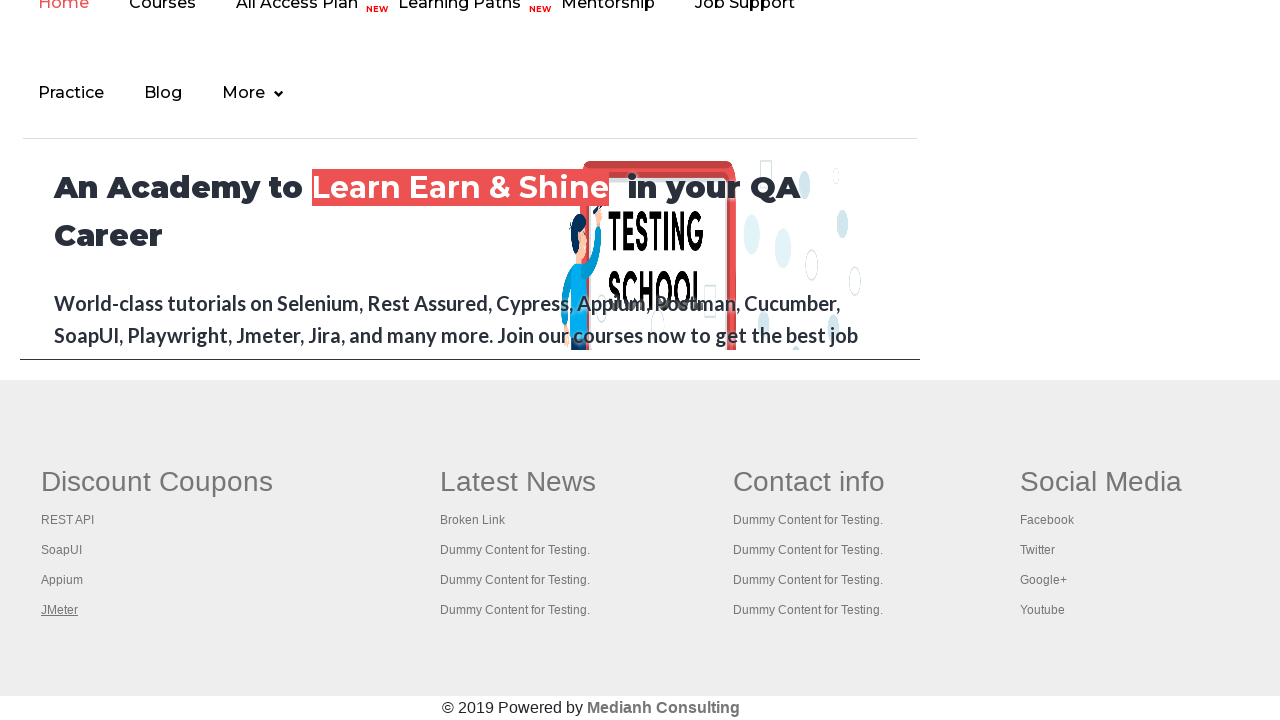

Switched to tab 1 and brought it to front
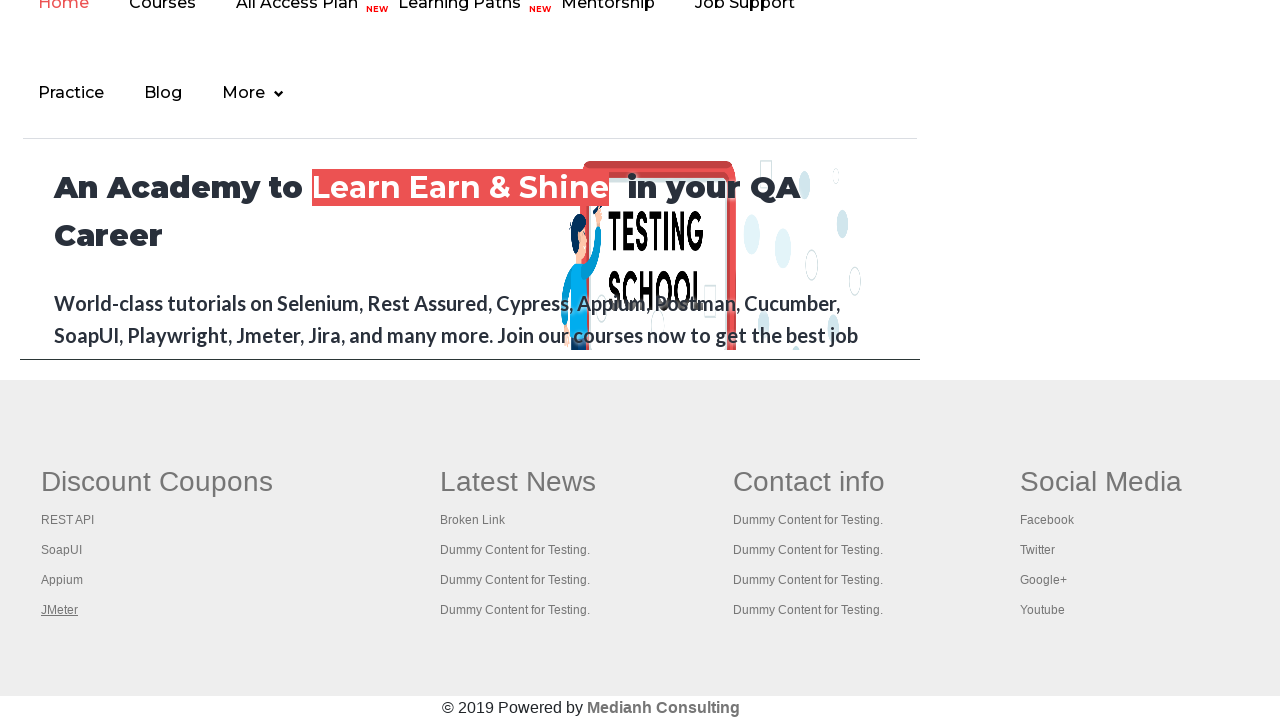

Retrieved title from tab 1: 'REST API Tutorial'
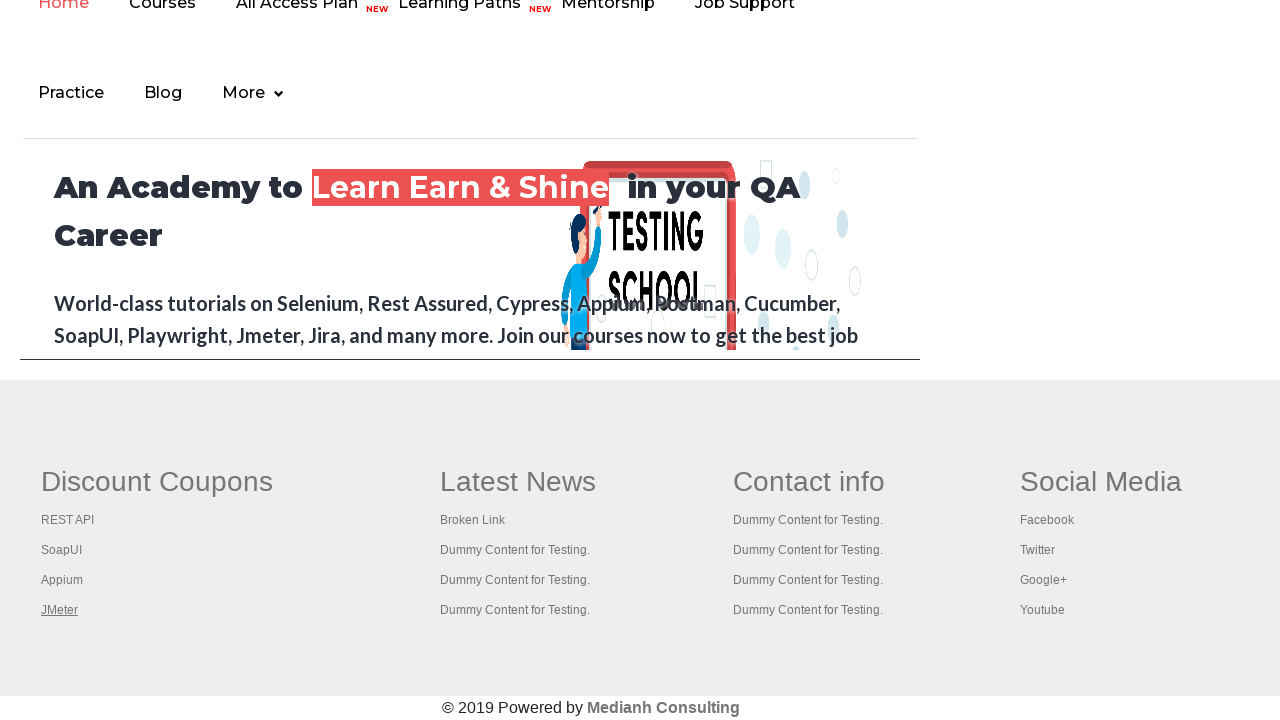

Switched to tab 2 and brought it to front
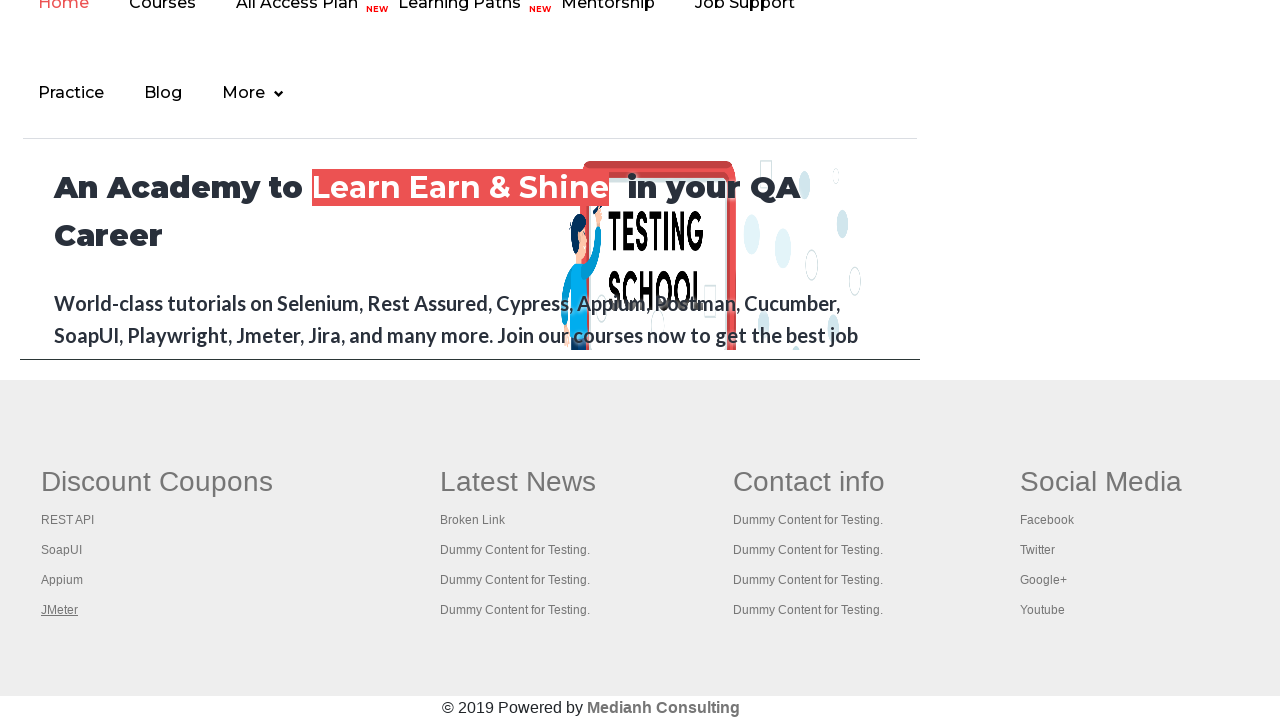

Retrieved title from tab 2: 'The World’s Most Popular API Testing Tool | SoapUI'
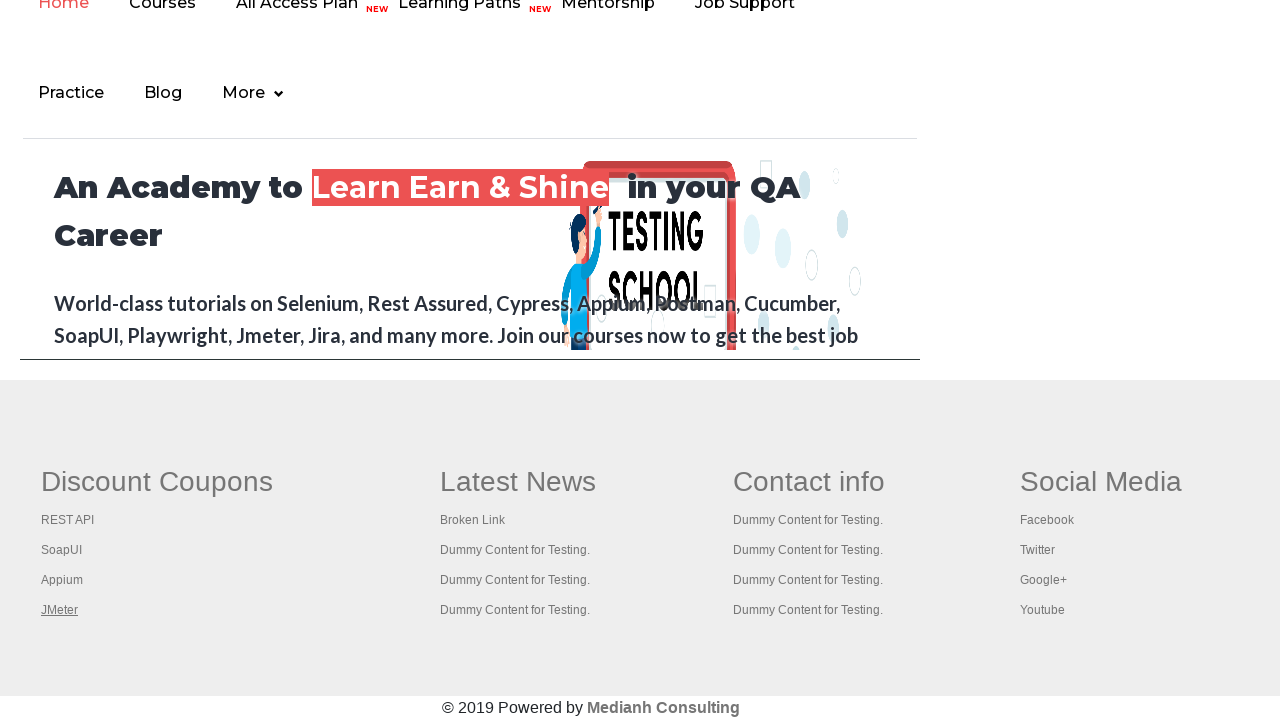

Switched to tab 3 and brought it to front
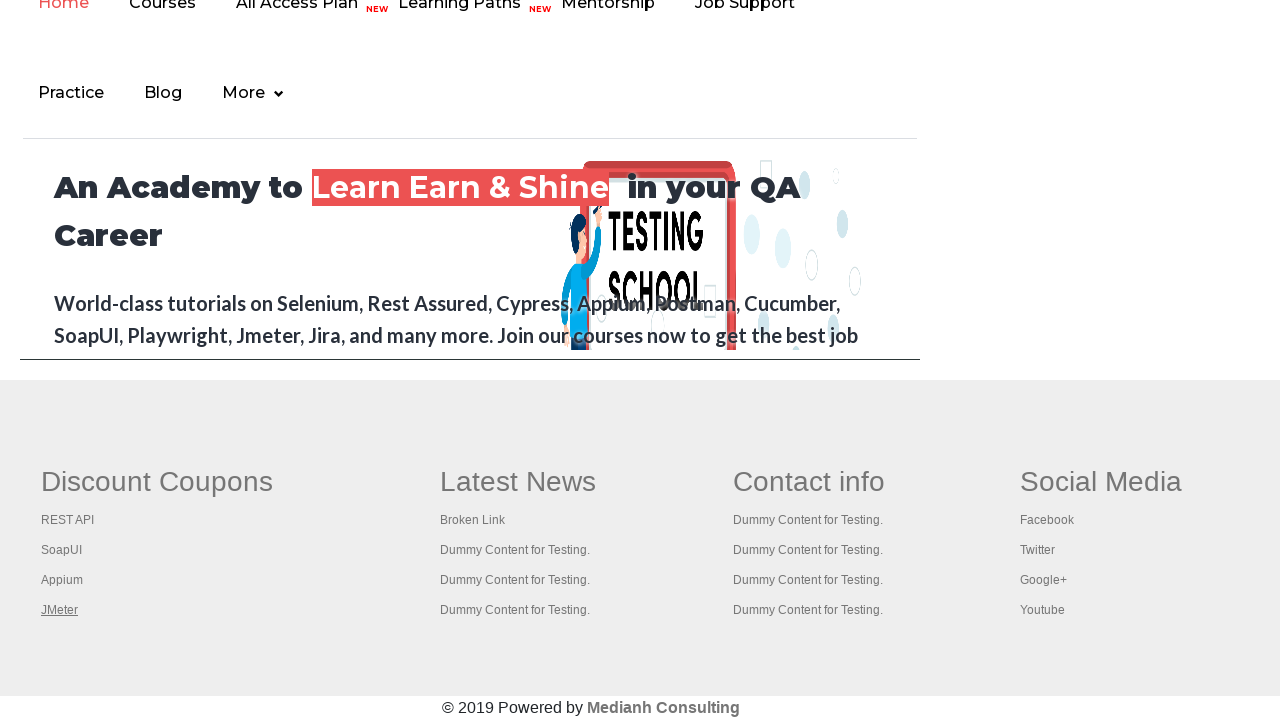

Retrieved title from tab 3: 'Appium tutorial for Mobile Apps testing | RahulShetty Academy | Rahul'
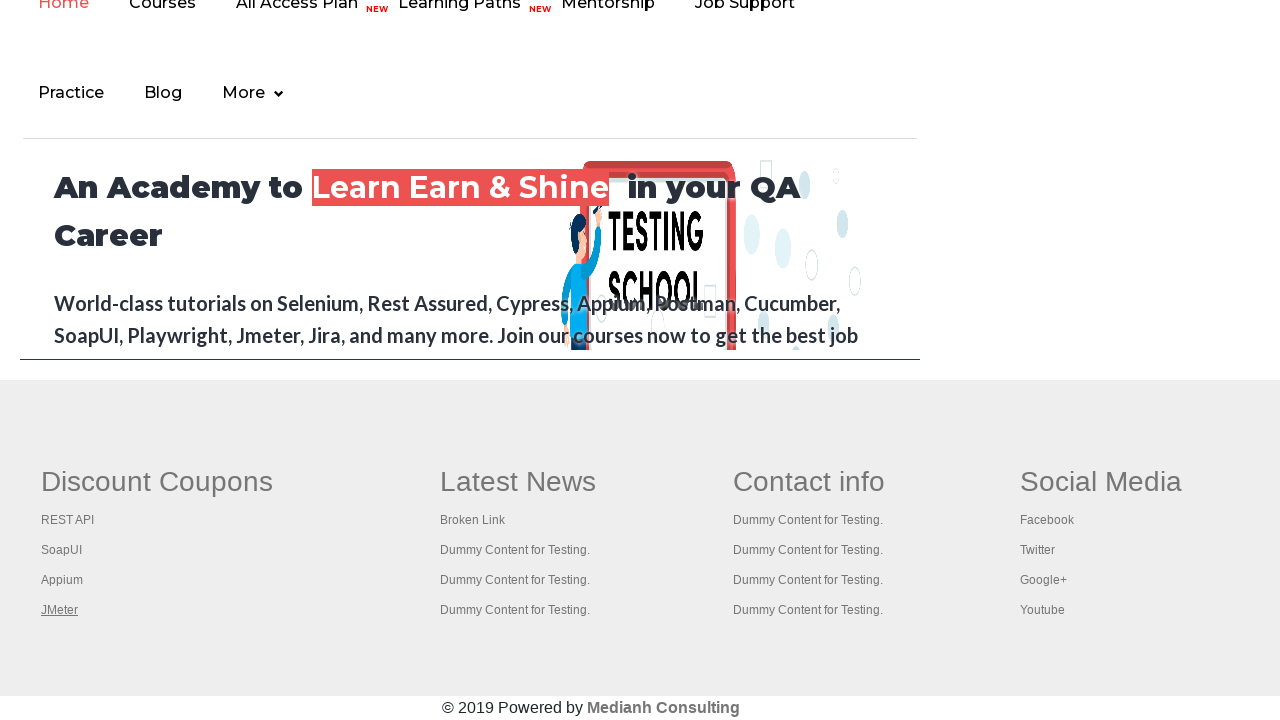

Switched to tab 4 and brought it to front
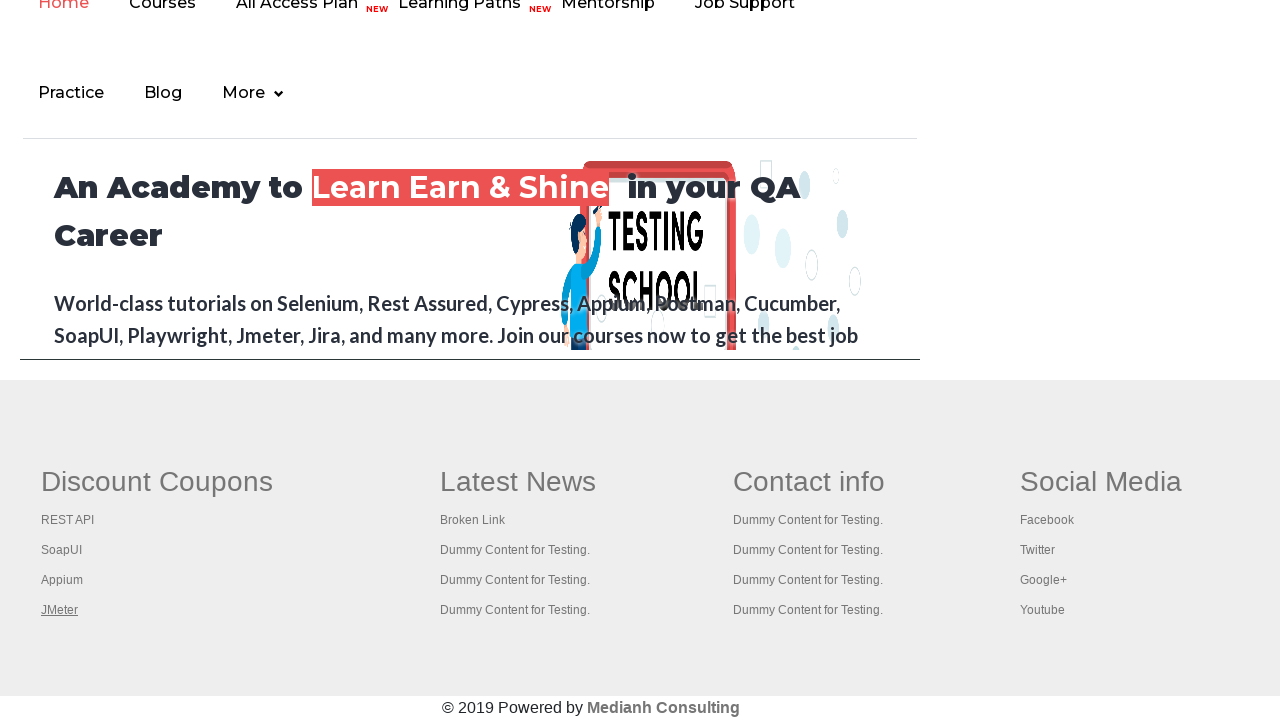

Retrieved title from tab 4: 'Apache JMeter - Apache JMeter™'
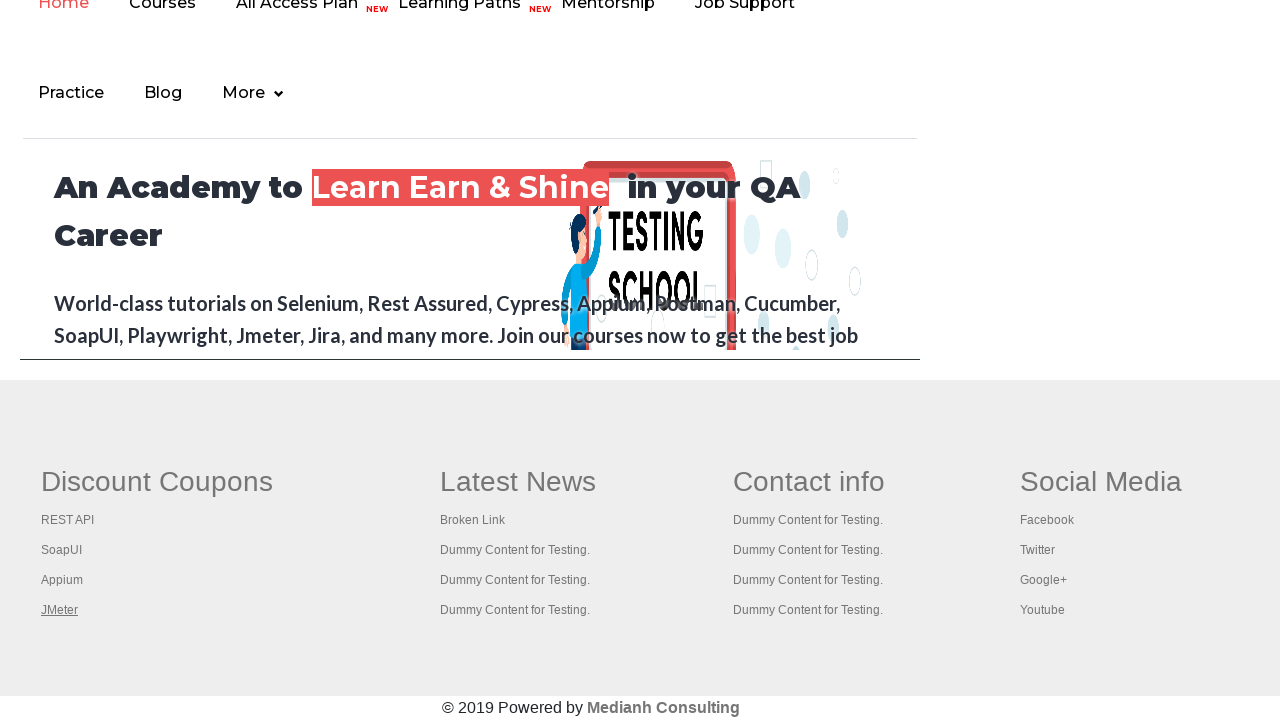

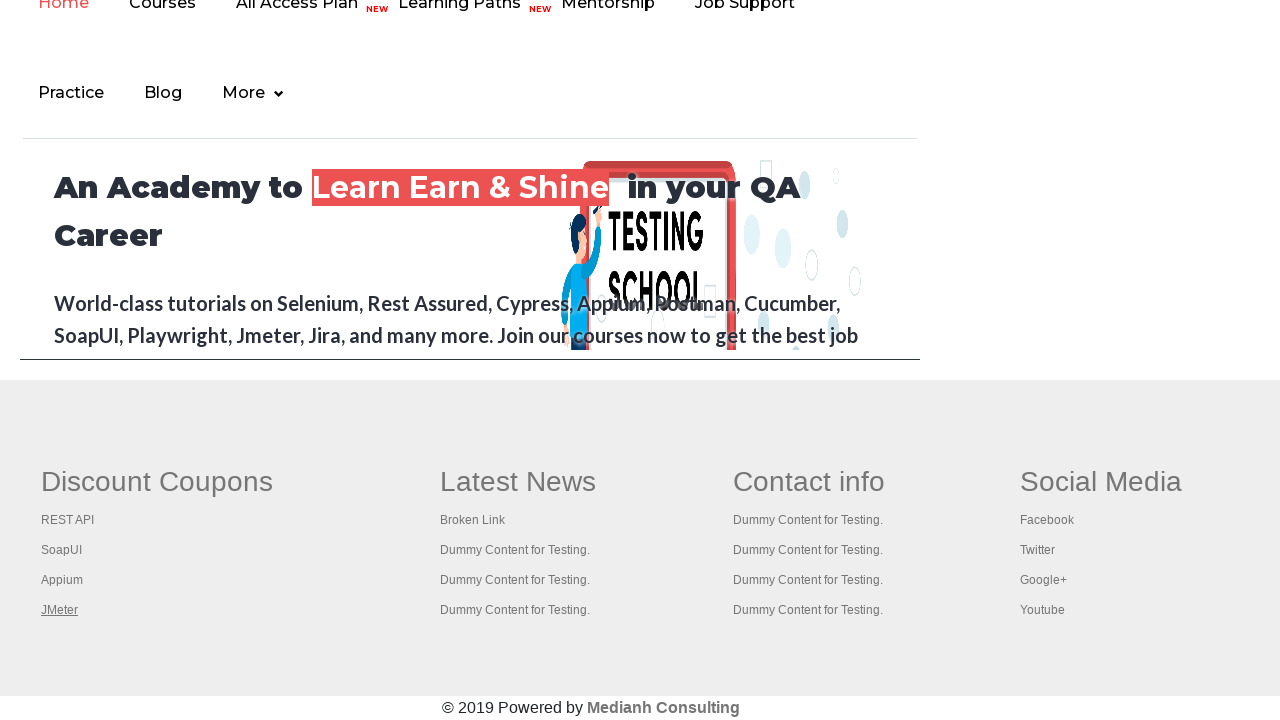